Tests adding a new user to the web tables by filling out a registration form with user details (first name, last name, email, age, salary, department) and verifying the user appears in the table.

Starting URL: https://demoqa.com

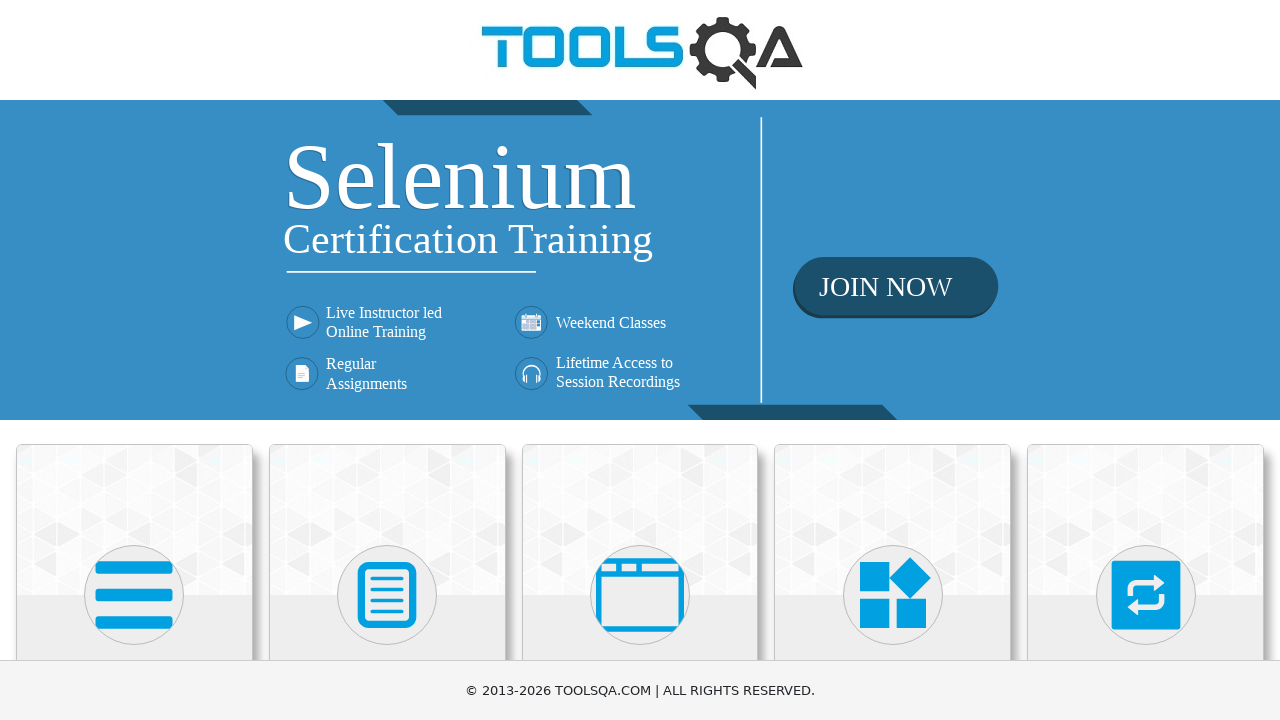

Clicked on the Elements card at (134, 360) on text=Elements
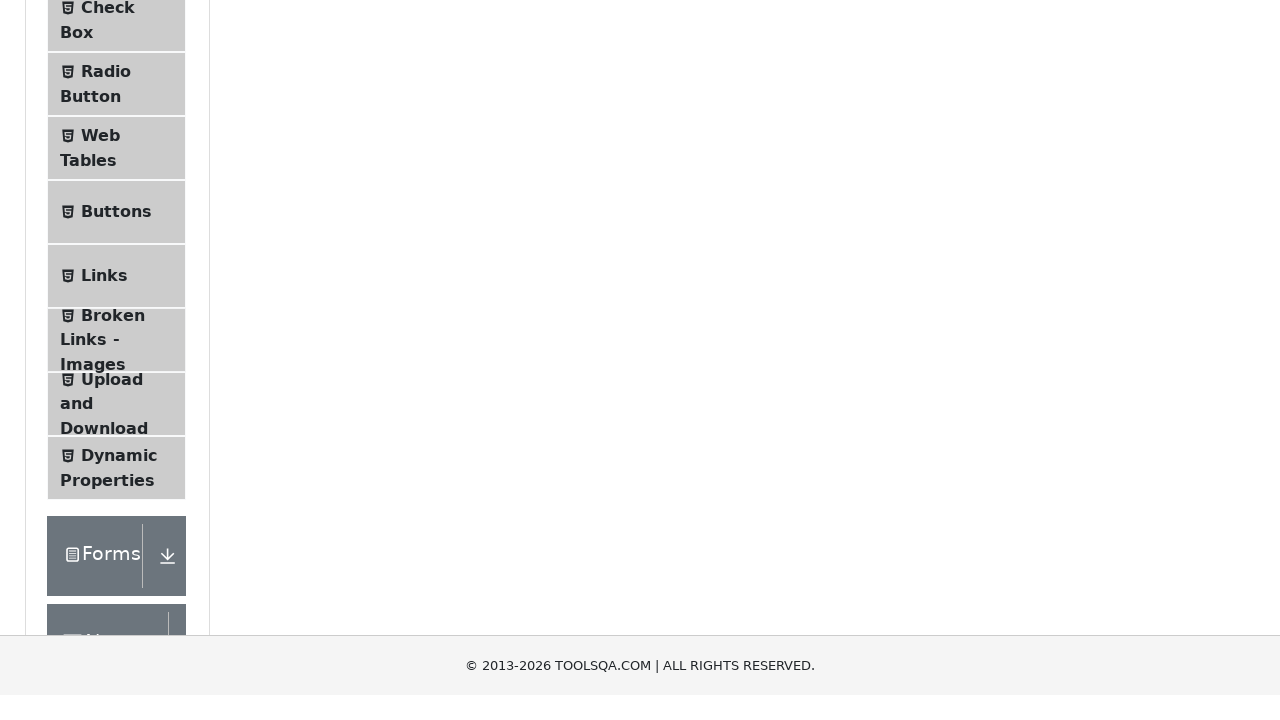

Clicked on Web Tables in the sidebar at (100, 440) on text=Web Tables
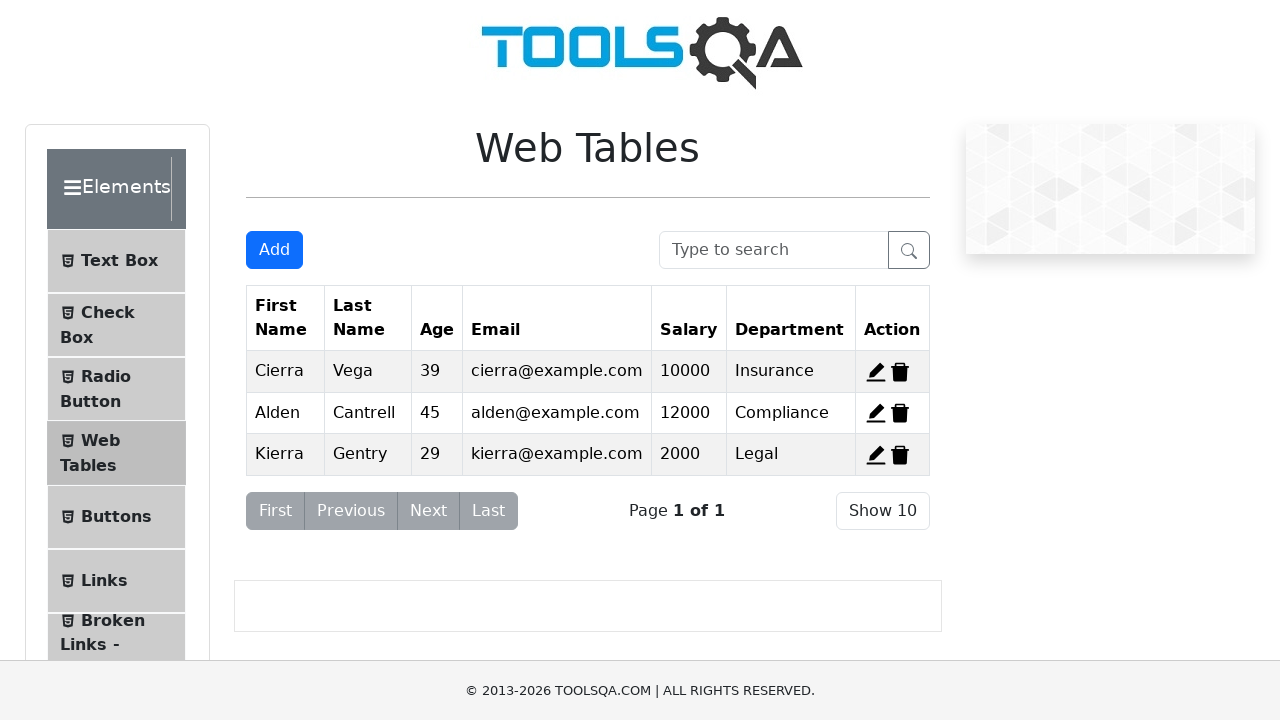

Clicked the Add button to open registration form at (274, 250) on #addNewRecordButton
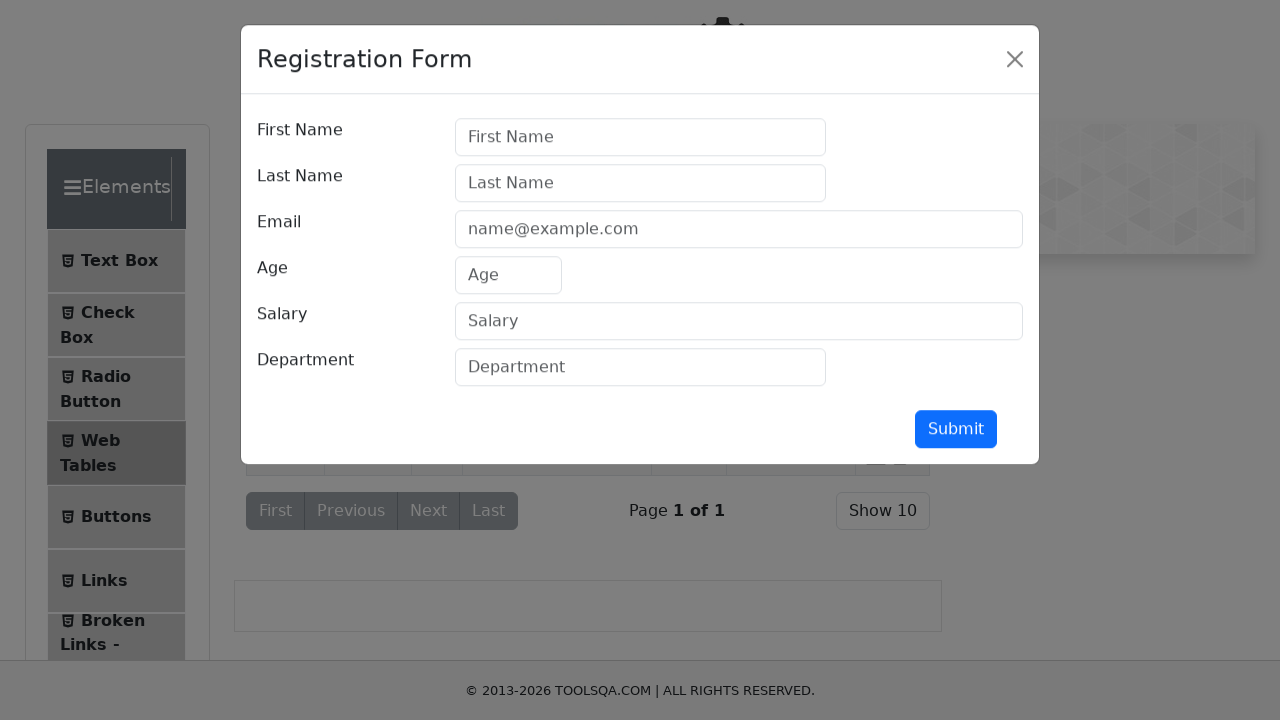

Filled first name field with 'Max' on #firstName
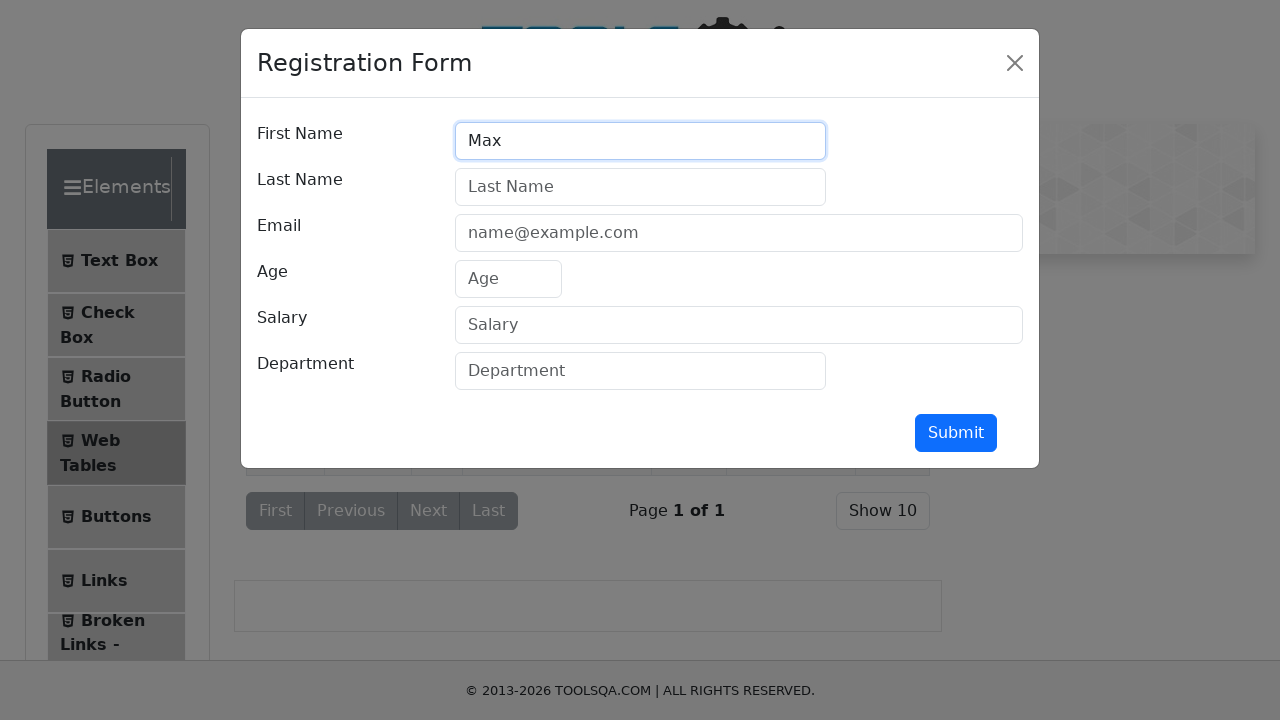

Filled last name field with 'Olistor' on #lastName
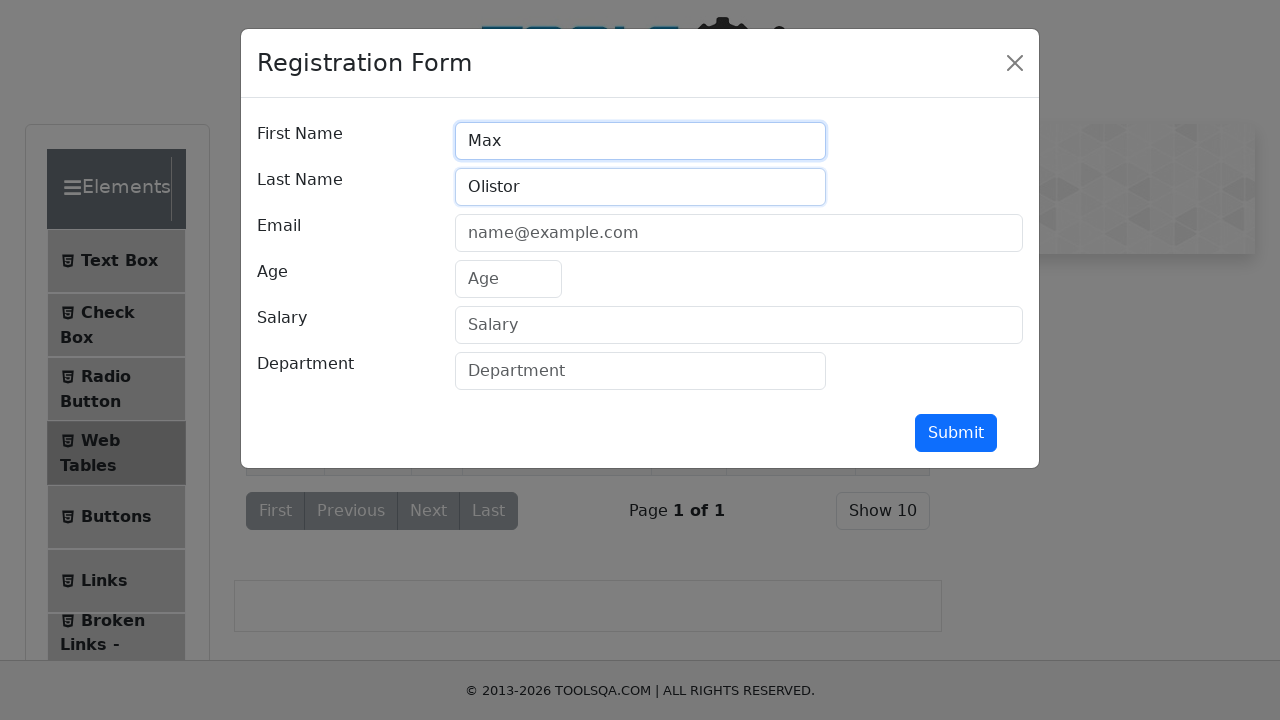

Filled email field with 'test@gmail.com' on #userEmail
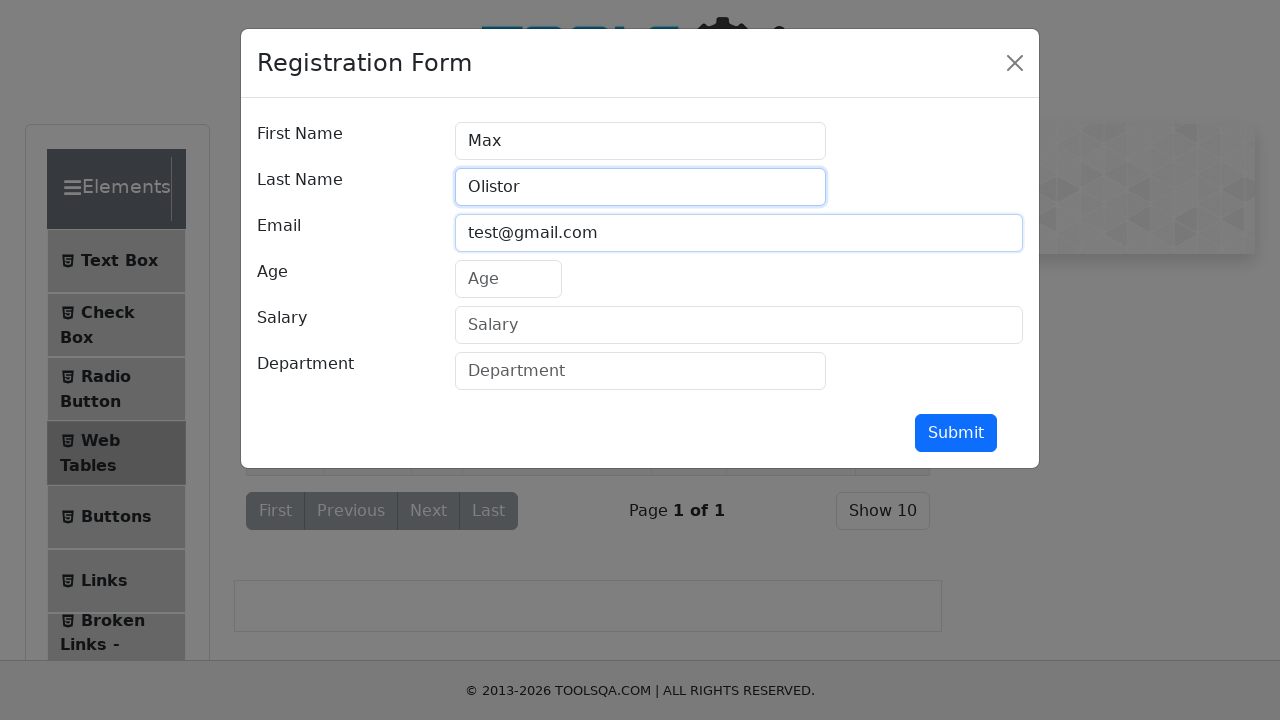

Filled age field with '27' on #age
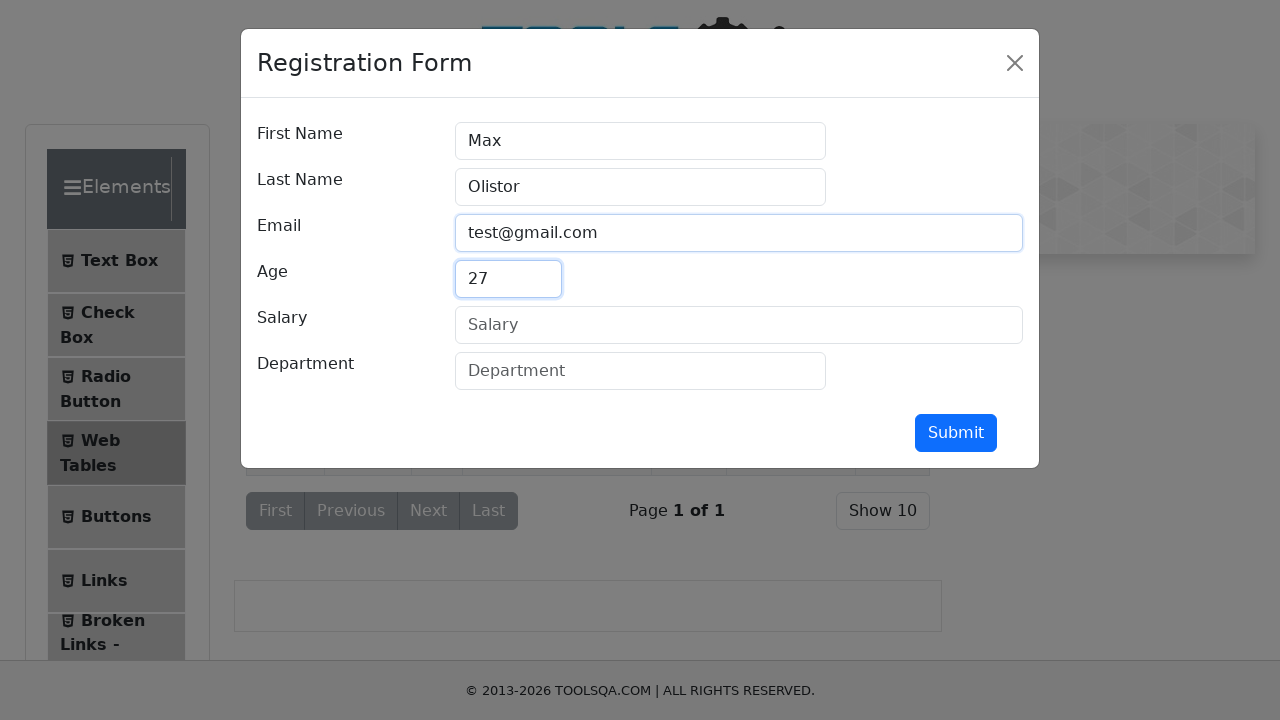

Filled salary field with '35000' on #salary
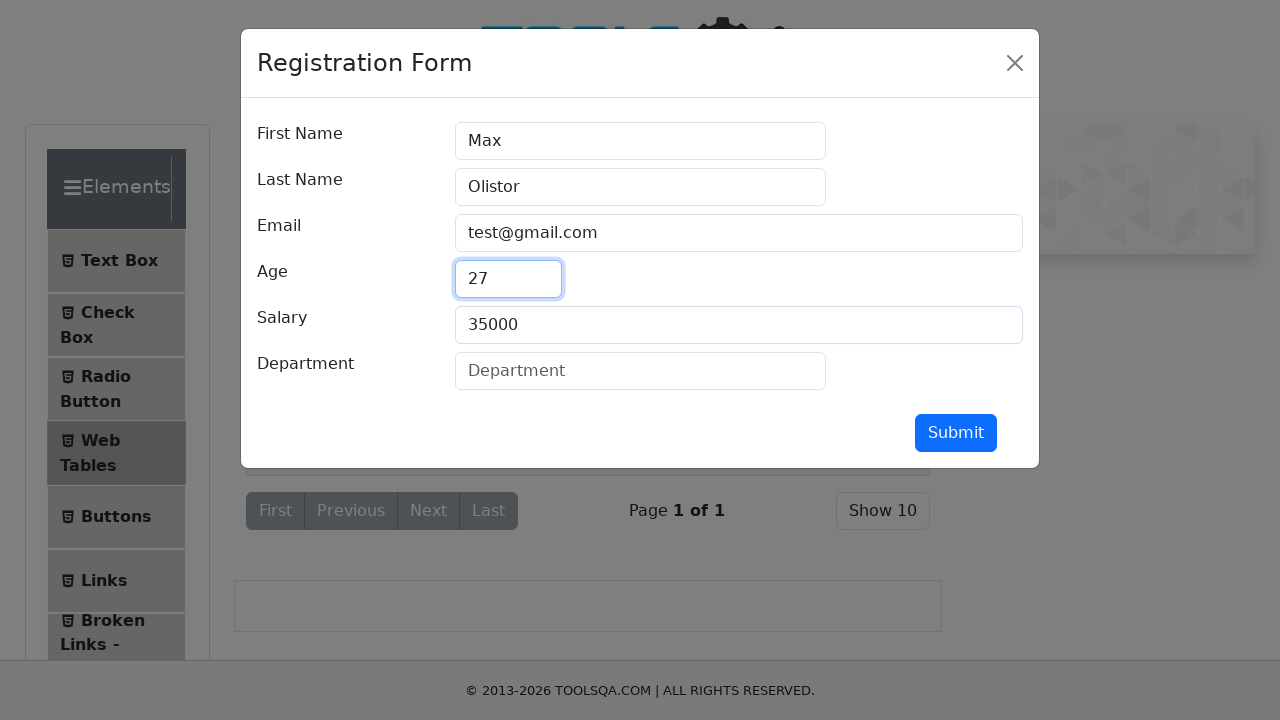

Filled department field with 'Sale' on #department
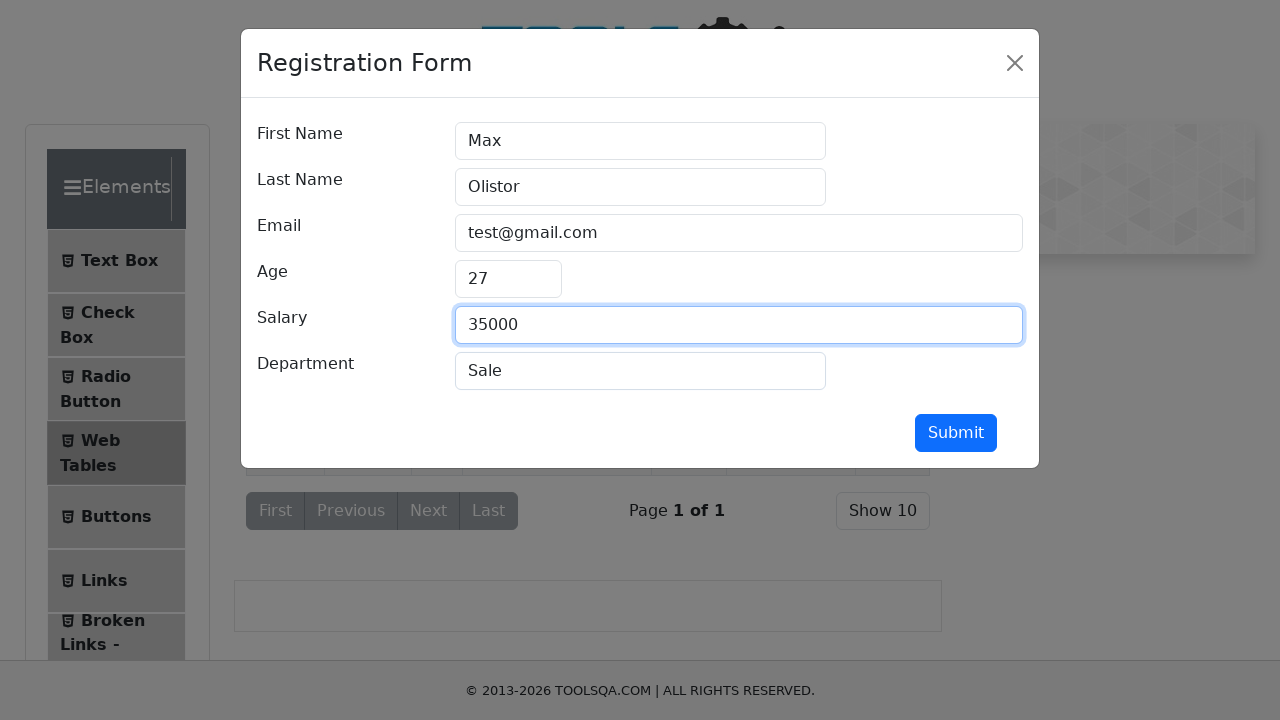

Clicked the submit button to register the new user at (956, 433) on #submit
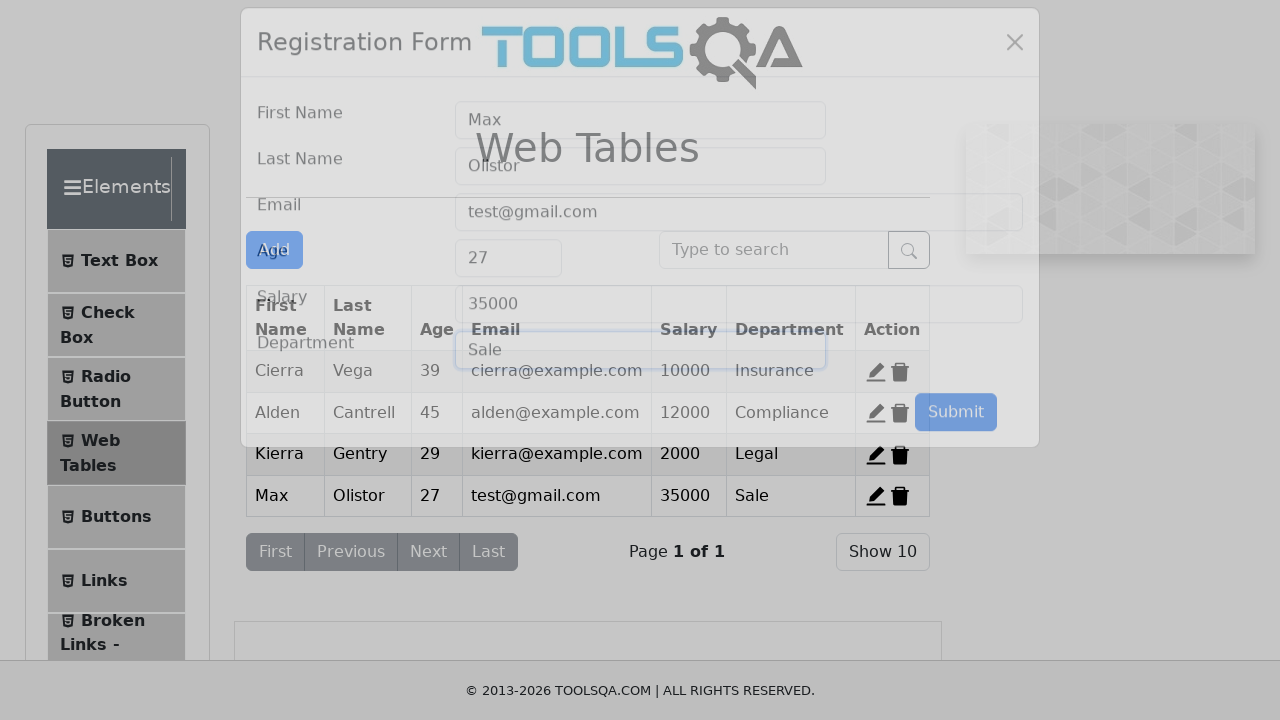

Verified that the new user 'Max' appears in the table
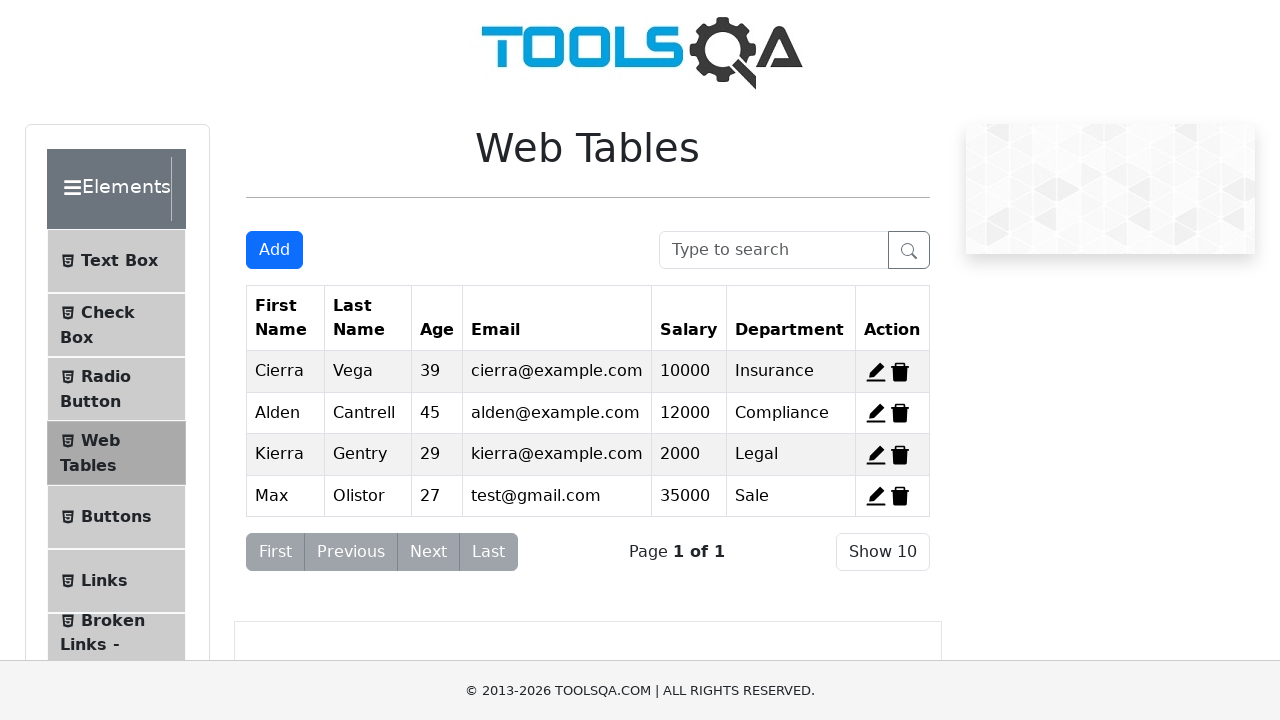

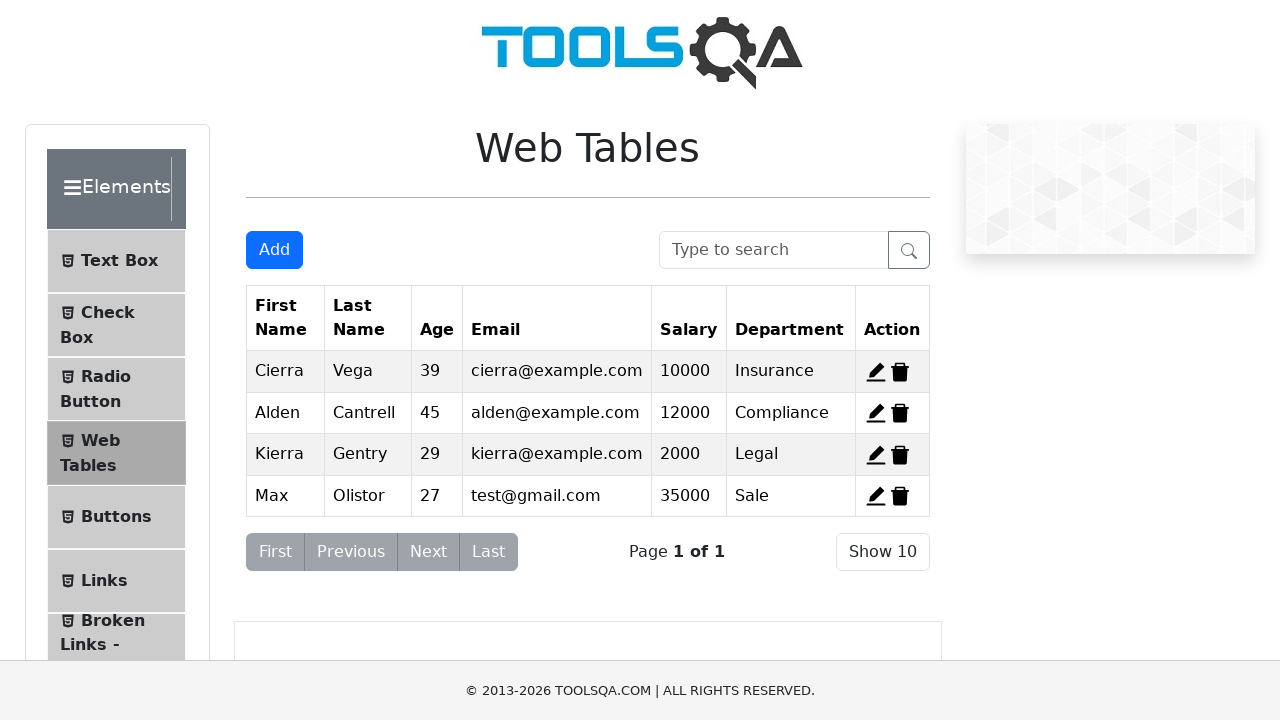